Tests Mayo Clinic search functionality by searching for a disease term and clicking on the "Diagnosis and treatment" result link from the search results.

Starting URL: https://www.mayoclinic.org/search/search-results?q=diabetes

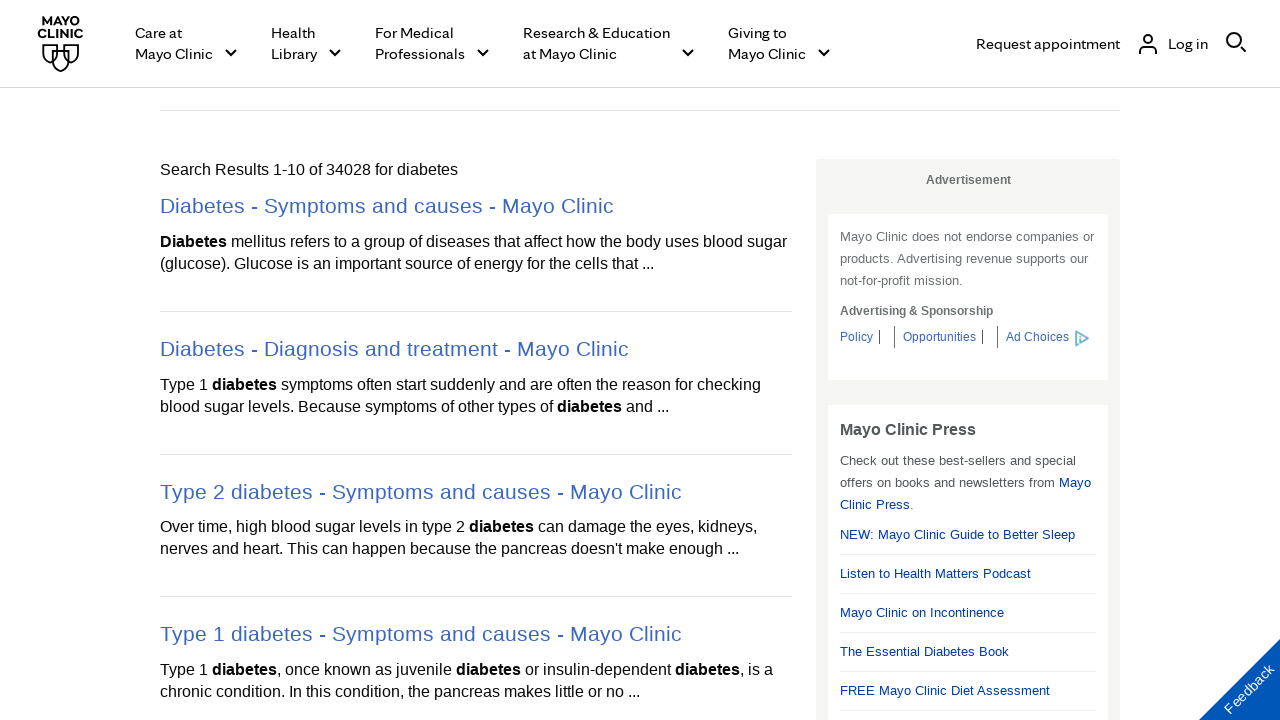

Search results page loaded with disease search results
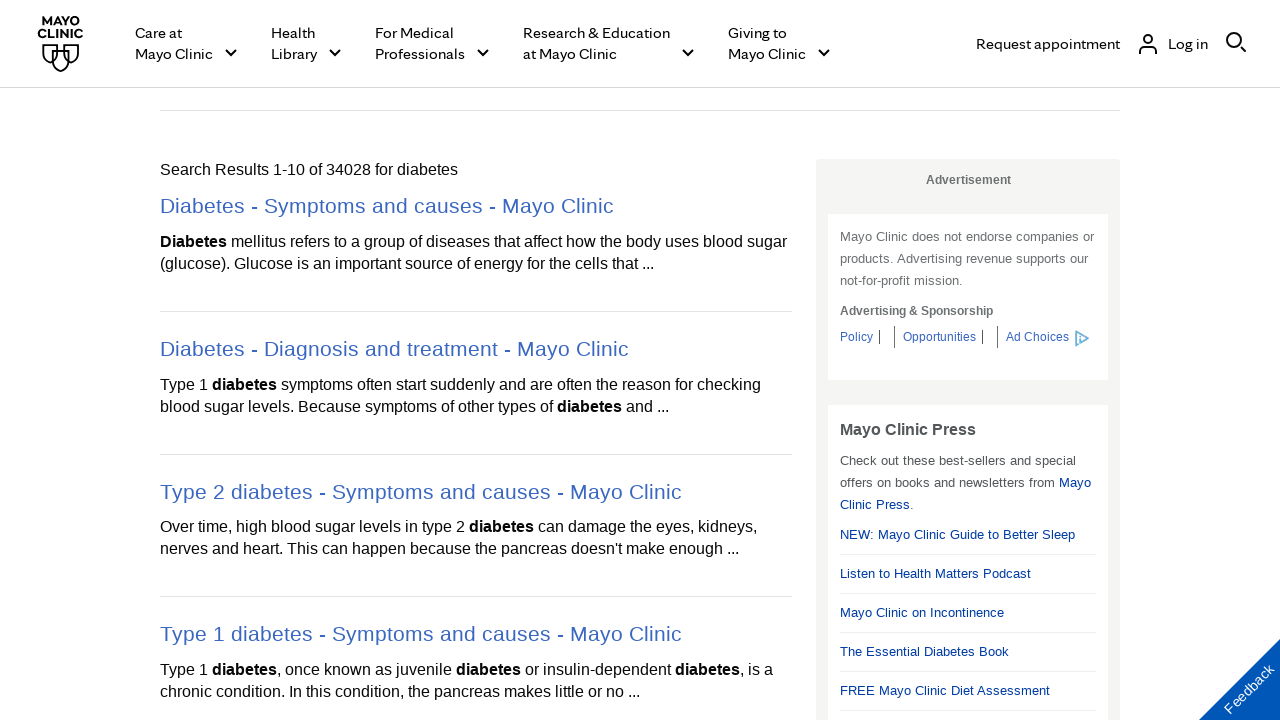

Clicked on 'Diagnosis and treatment' search result link at (476, 349) on a.azsearchlink >> internal:has-text="Diagnosis and treatment"i >> nth=0
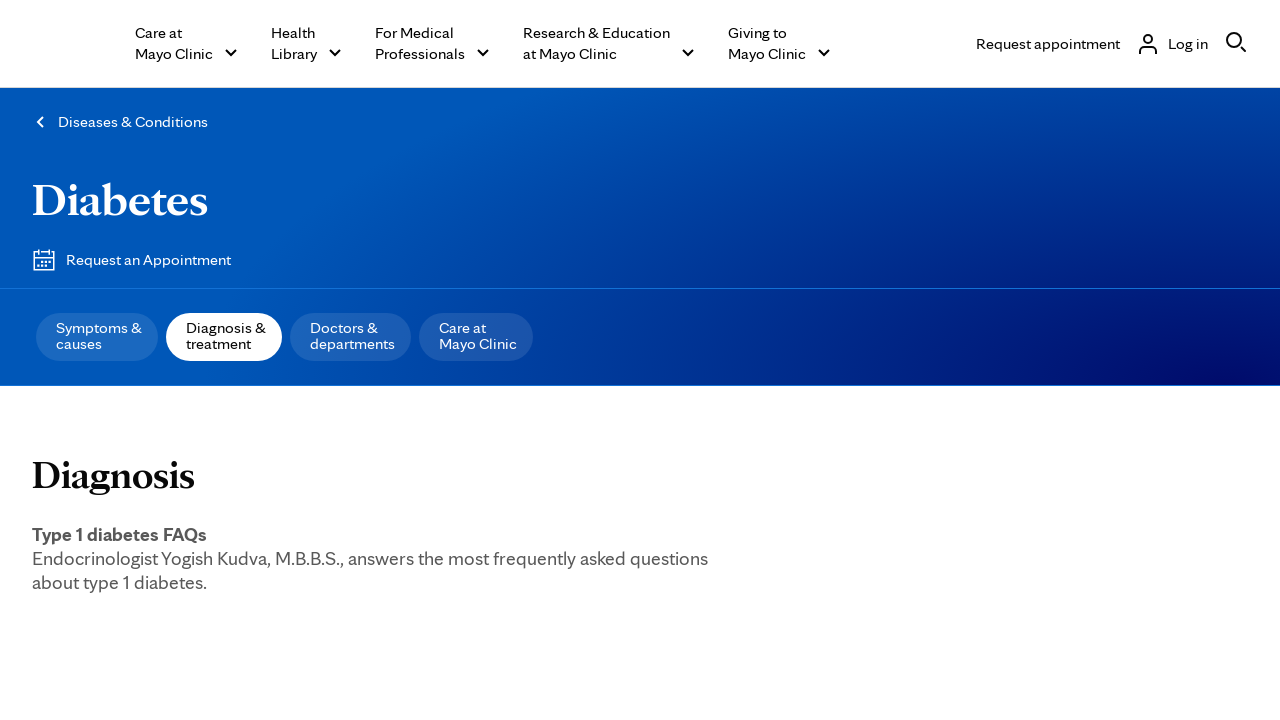

Disease detail page loaded with content
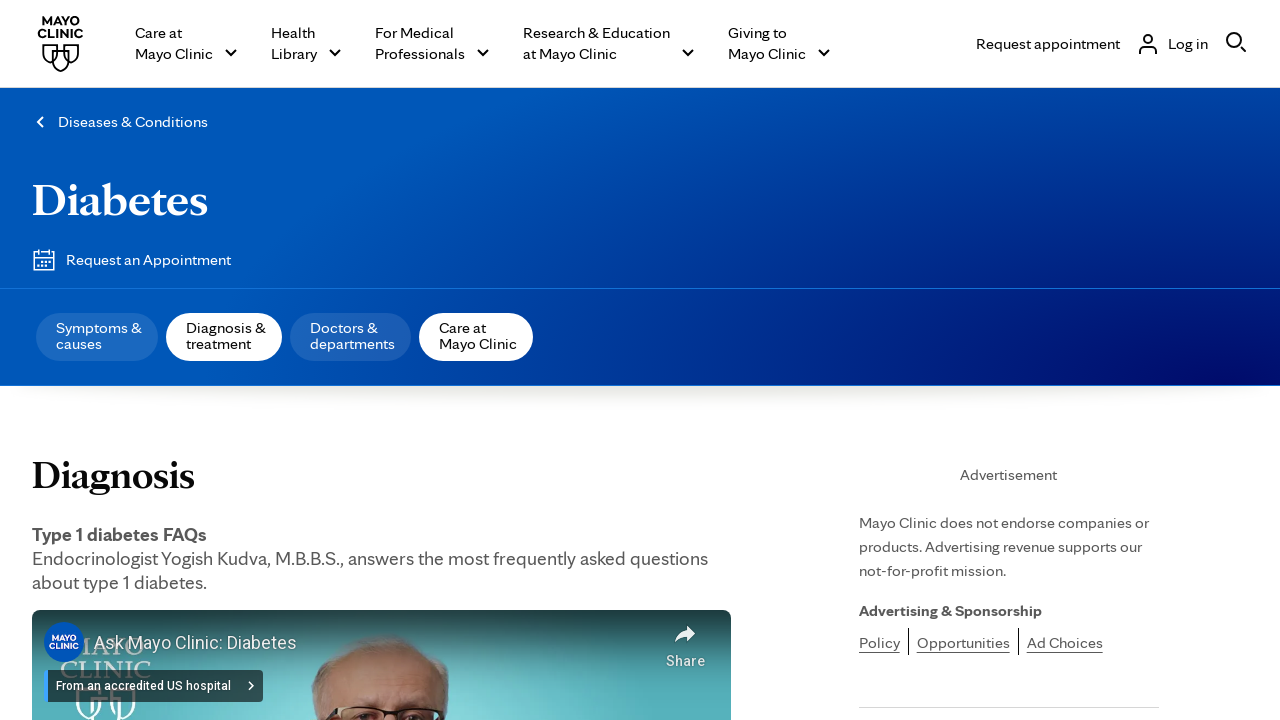

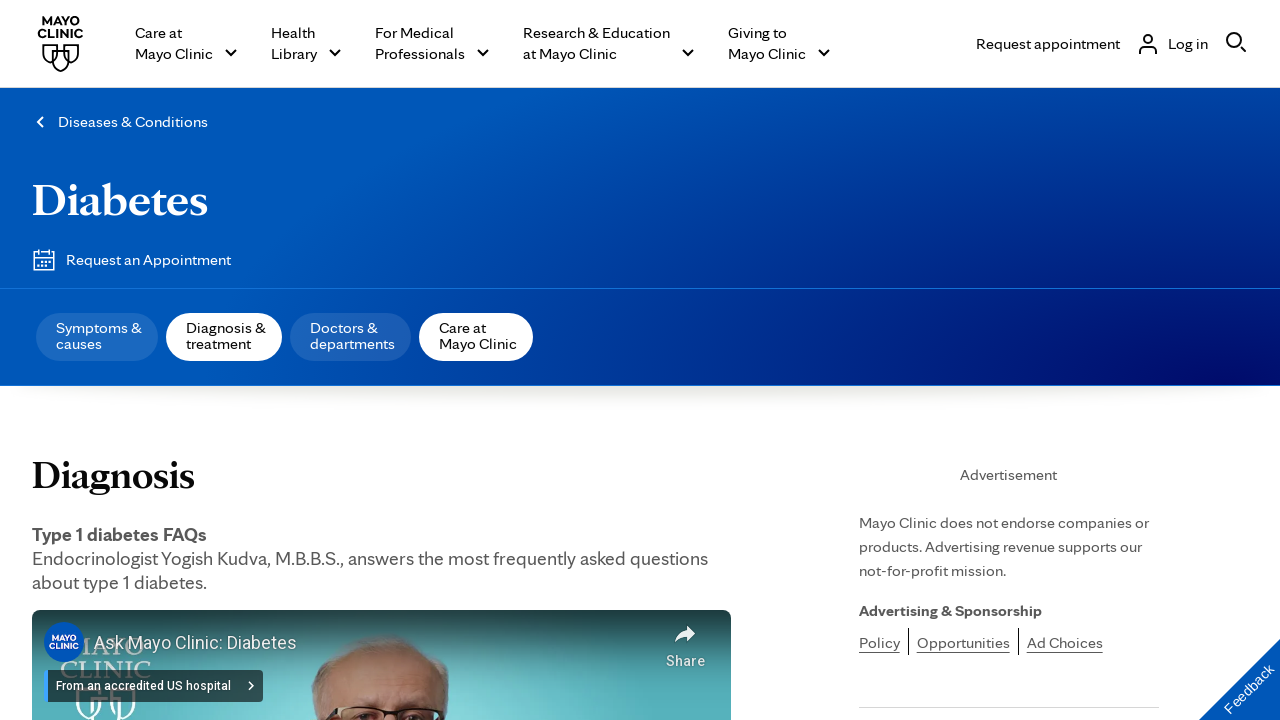